Tests navigation on an e-commerce playground site by clicking on the iPhone product link from the homepage

Starting URL: https://ecommerce-playground.lambdatest.io/

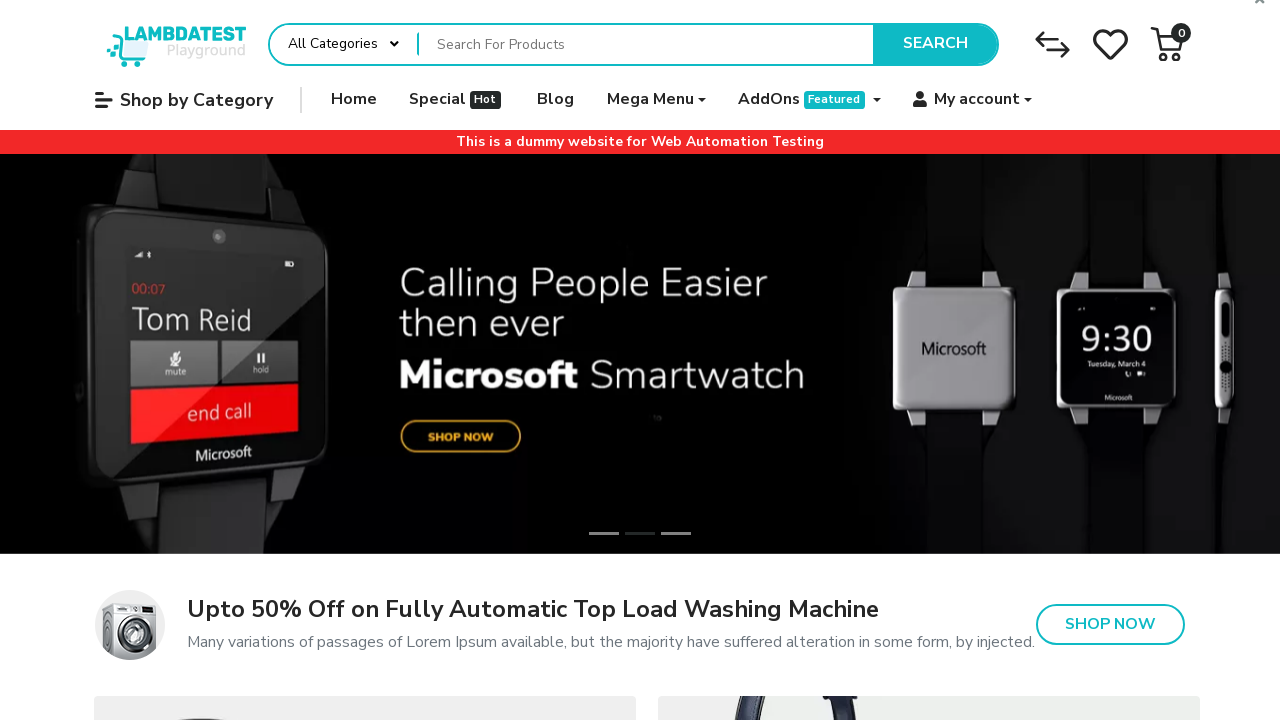

Clicked on the iPhone product link from the homepage at (640, 360) on a:has-text('iPhone')
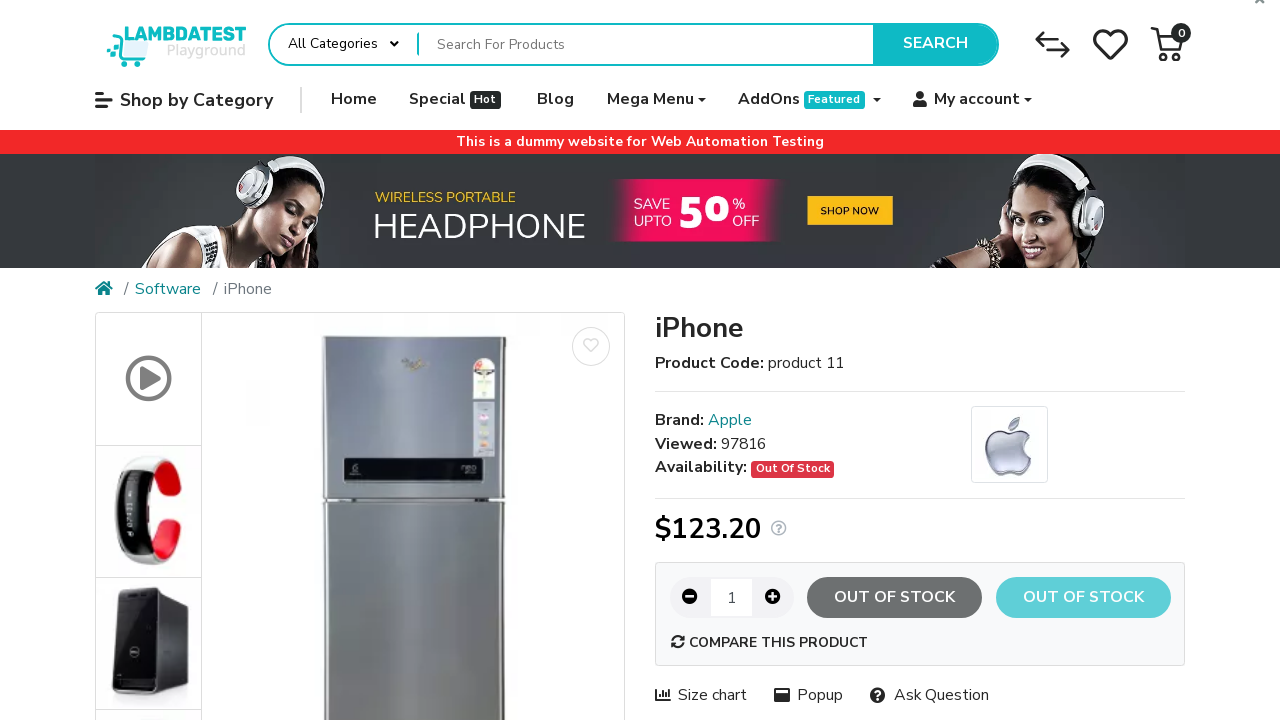

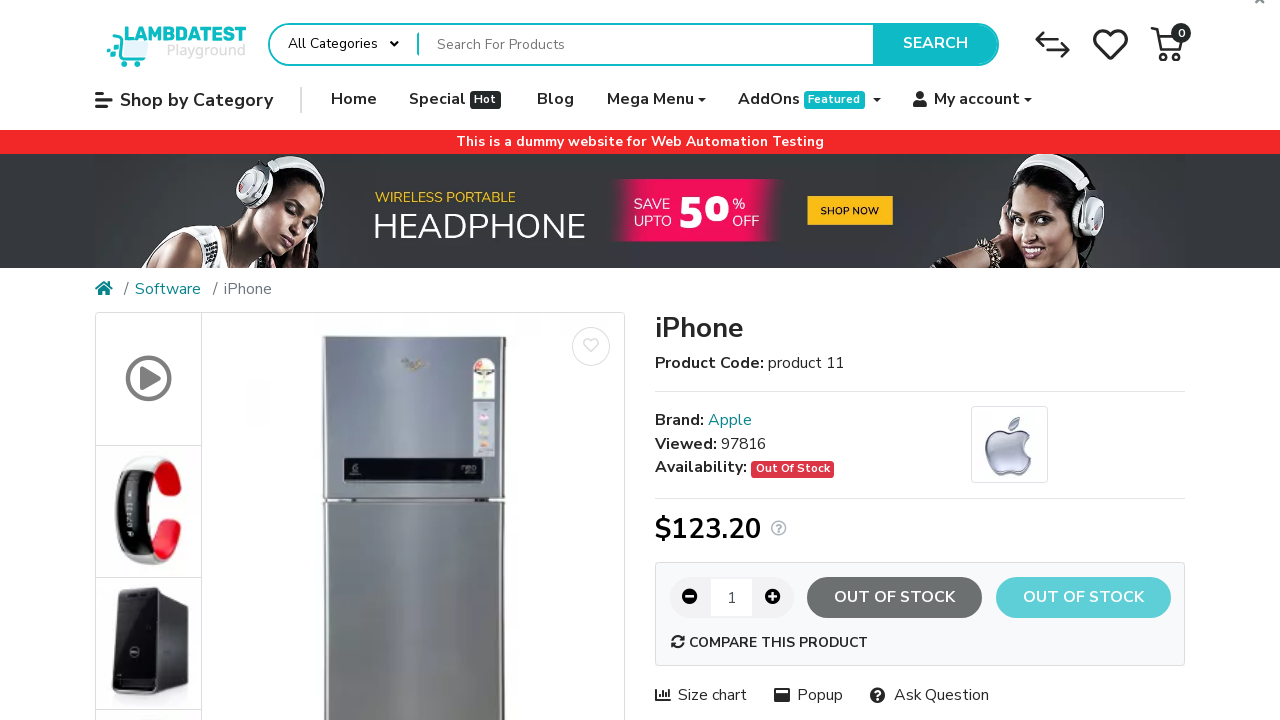